Tests registration form by filling in first name, last name, and email fields, then submitting the form and verifying the success message

Starting URL: http://suninjuly.github.io/registration1.html

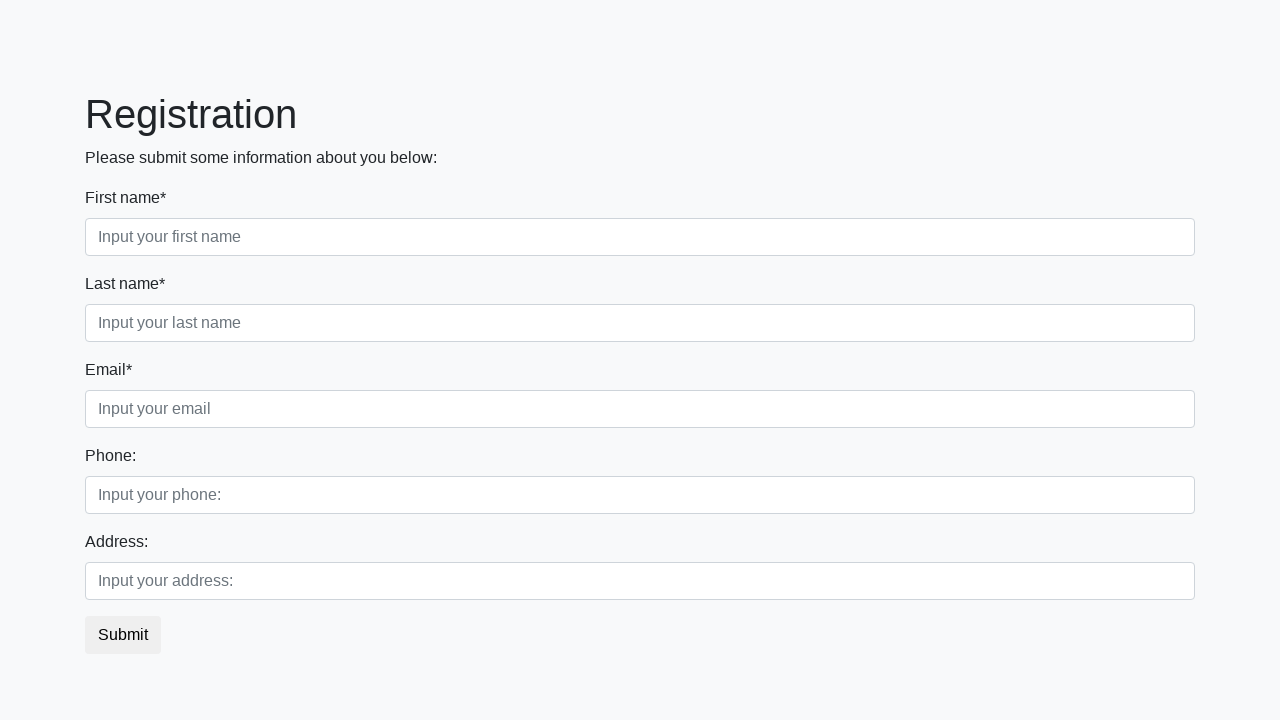

Filled first name field with 'Ivan' on .first_block .first
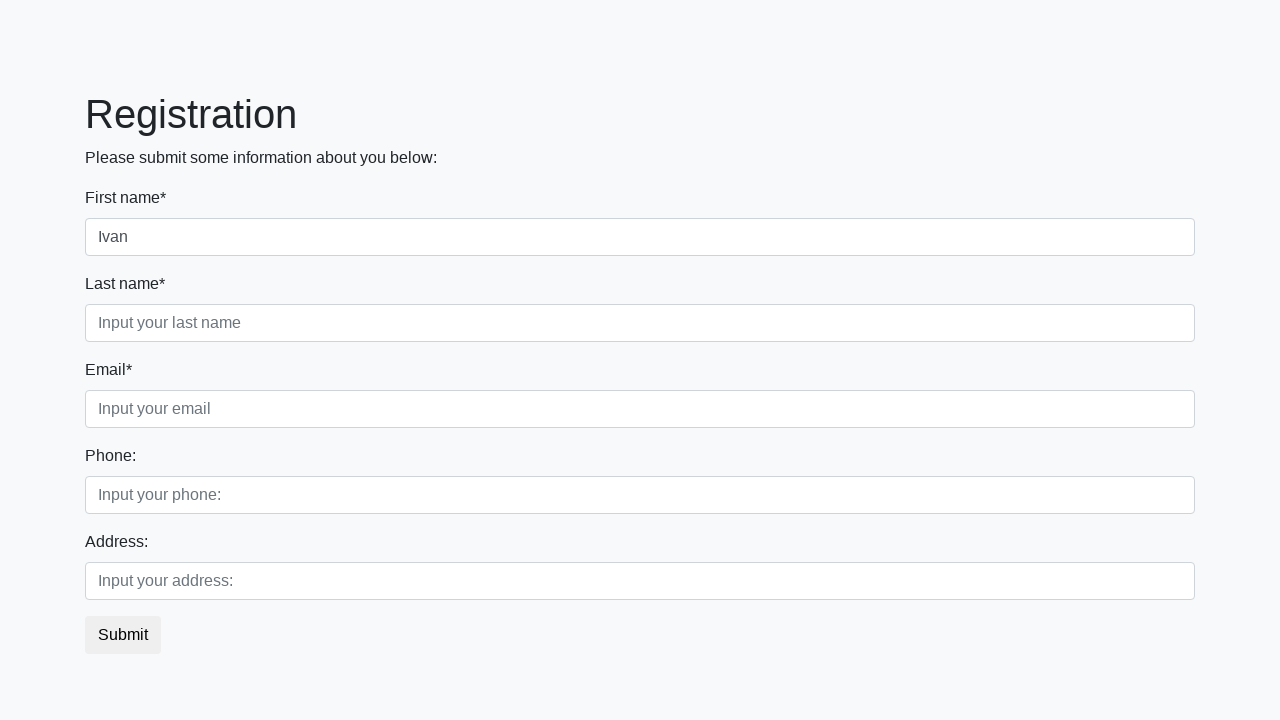

Filled last name field with 'Petrov' on .first_block .second
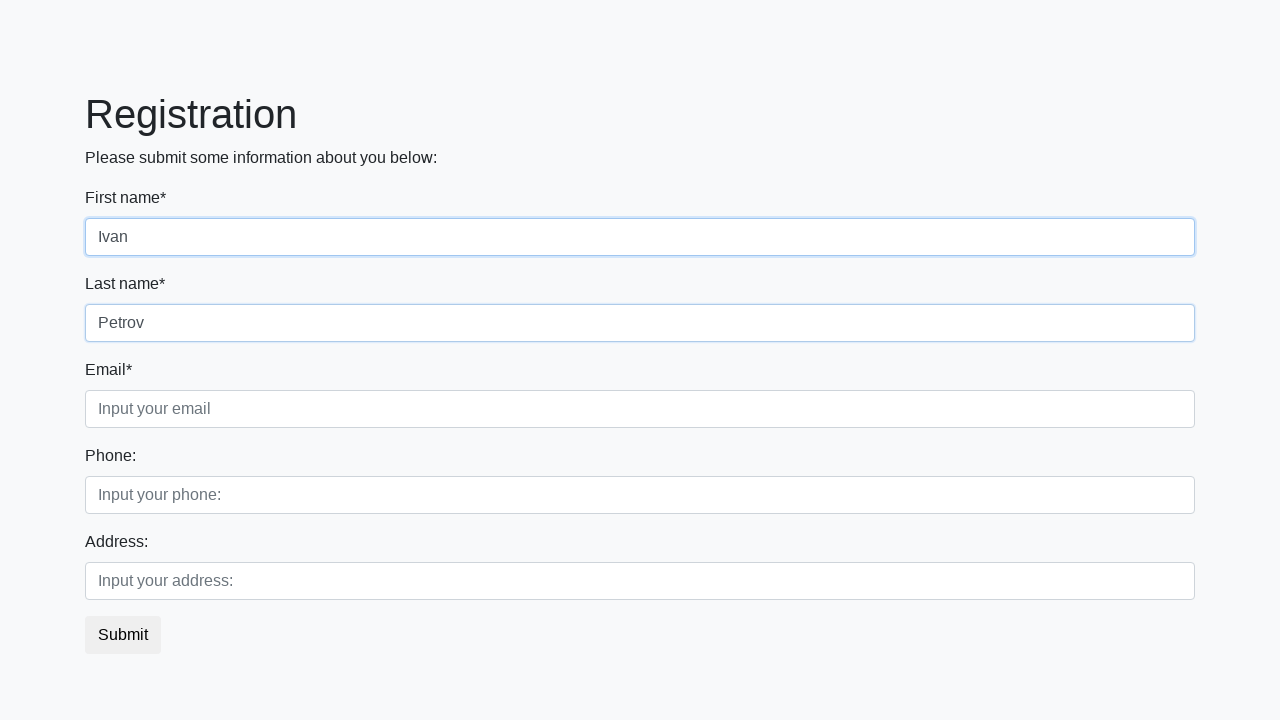

Filled email field with 'ivan@gmail.com' on .first_block .third
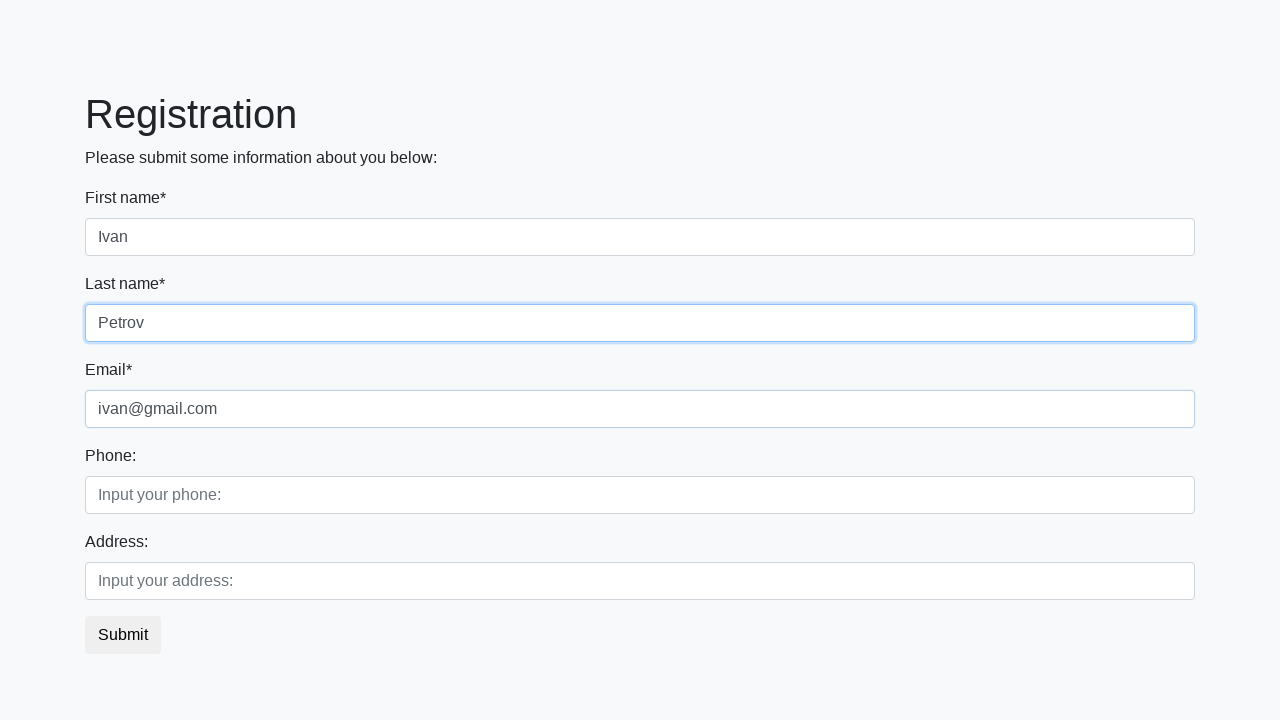

Clicked submit button to register at (123, 635) on button.btn
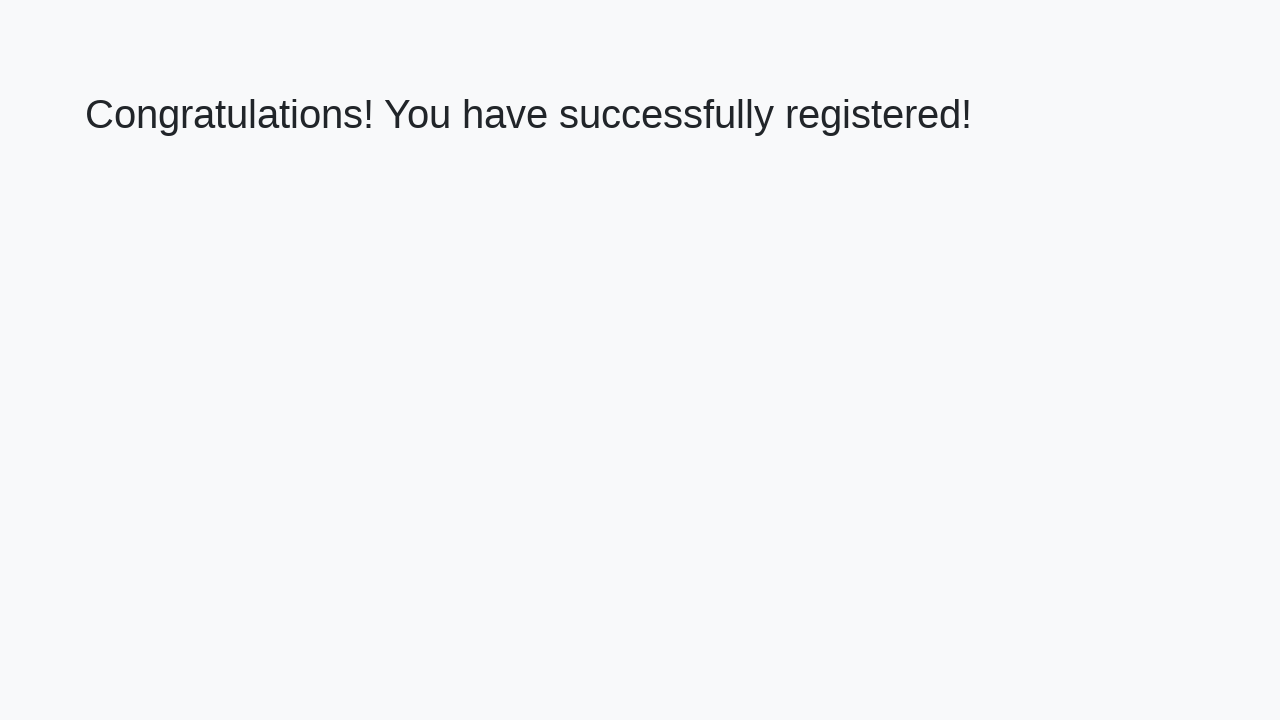

Success message header appeared
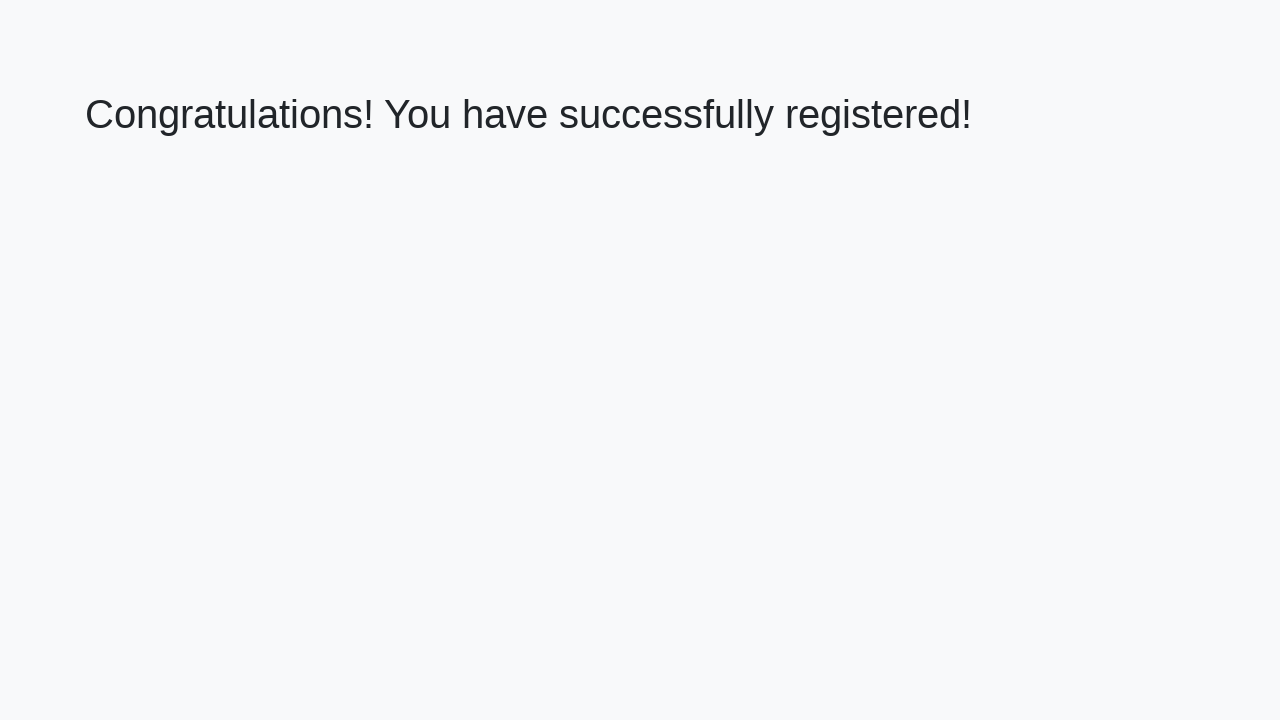

Retrieved success message text
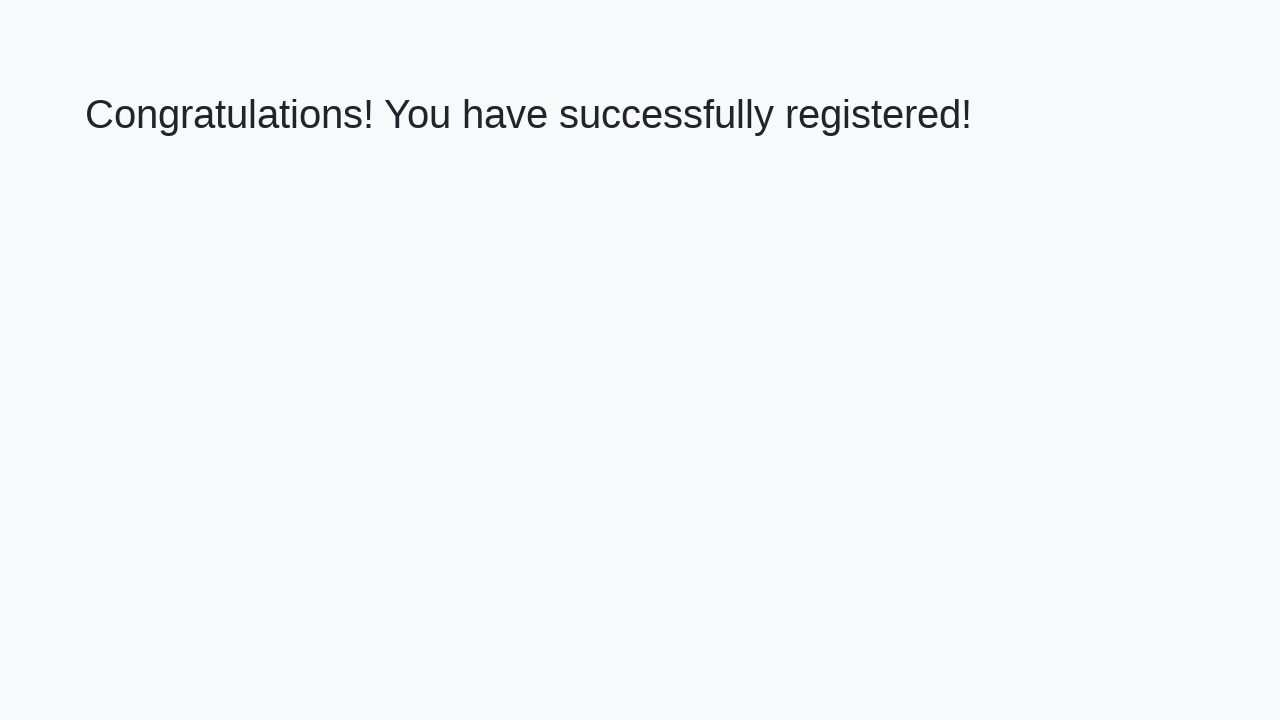

Verified success message: 'Congratulations! You have successfully registered!'
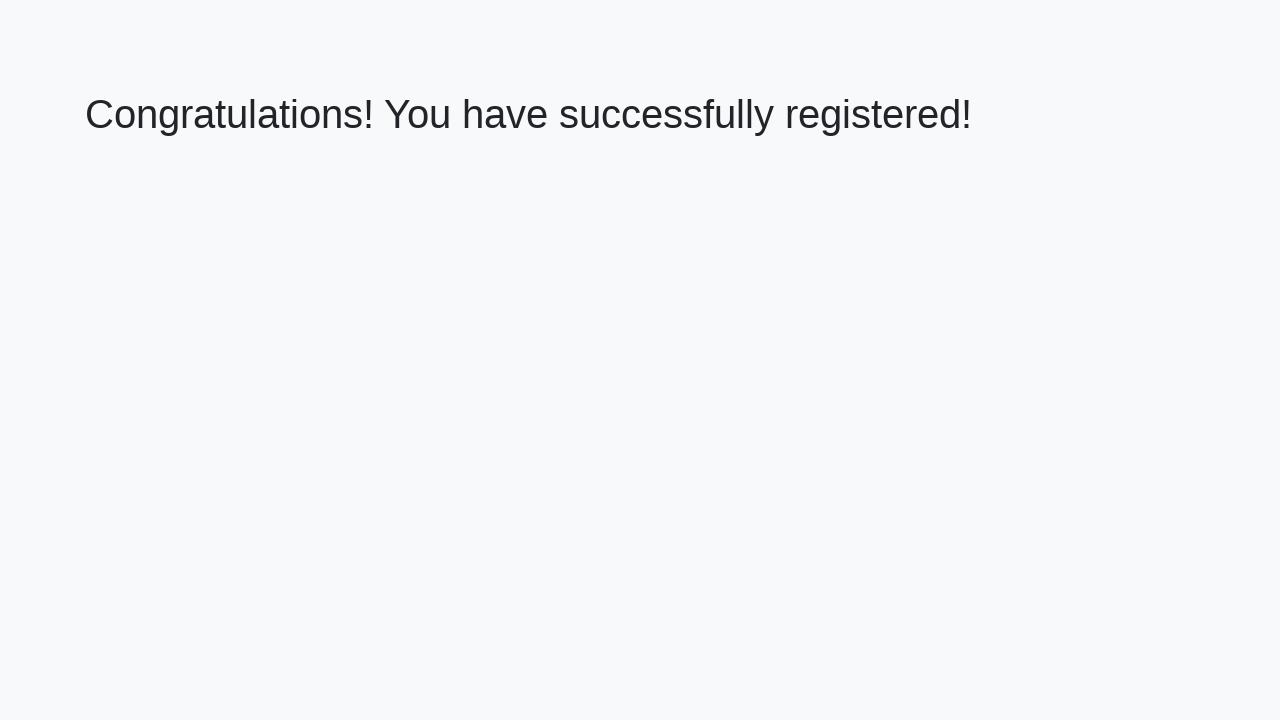

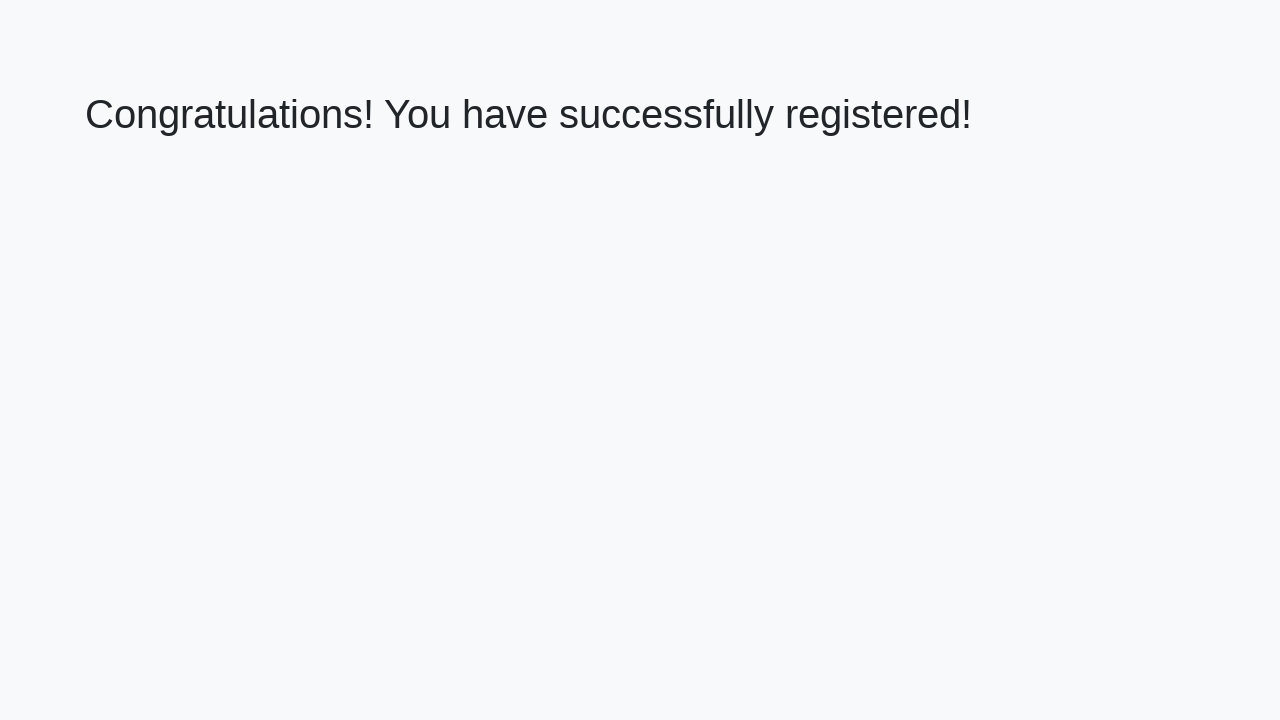